Tests login form with valid credentials and verifies success alert message

Starting URL: https://raghuprasadks.github.io/samplewebsite/login.html

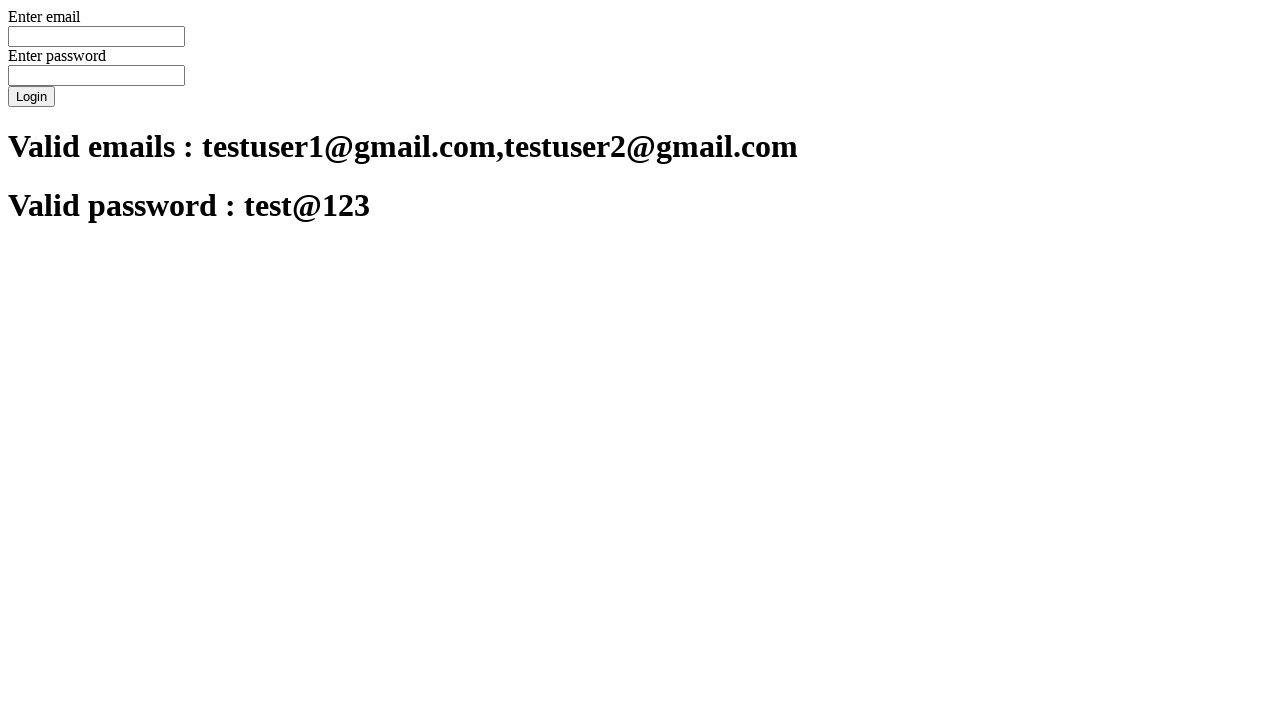

Filled email field with 'joyal@gmail.com' on input[name='email']
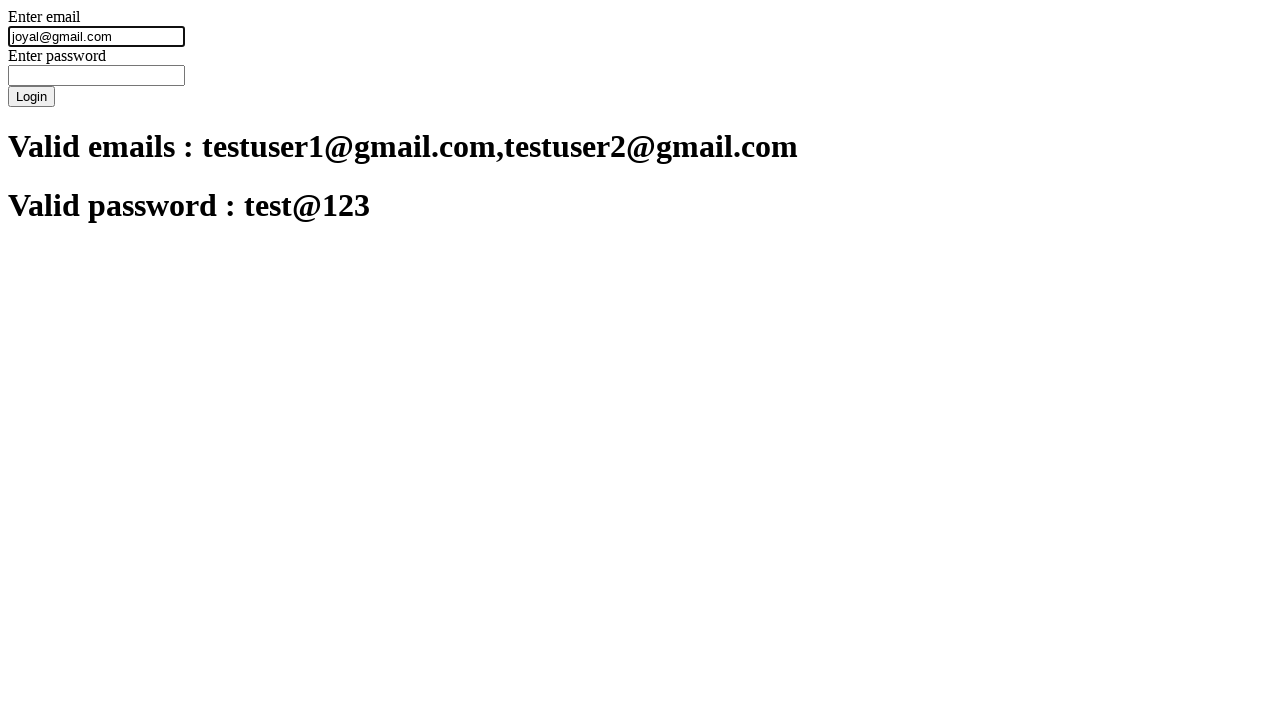

Filled password field with 'test@123' on #password
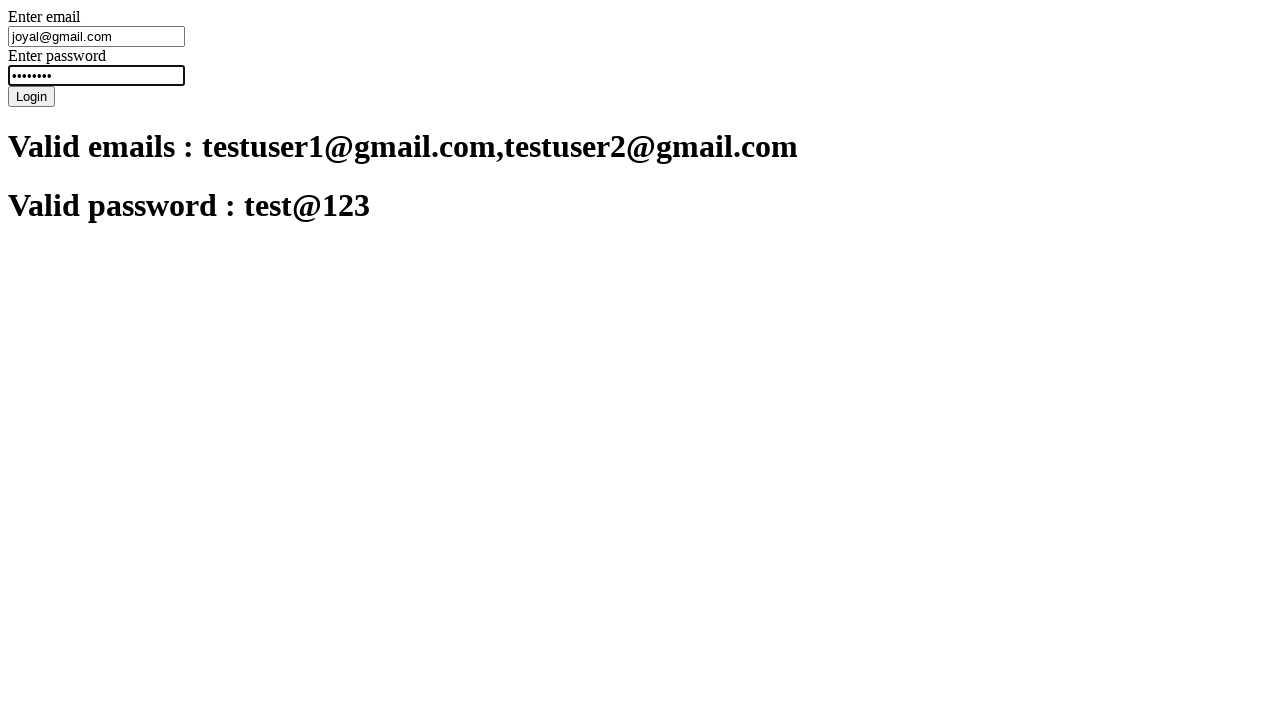

Set up dialog handler to accept alerts
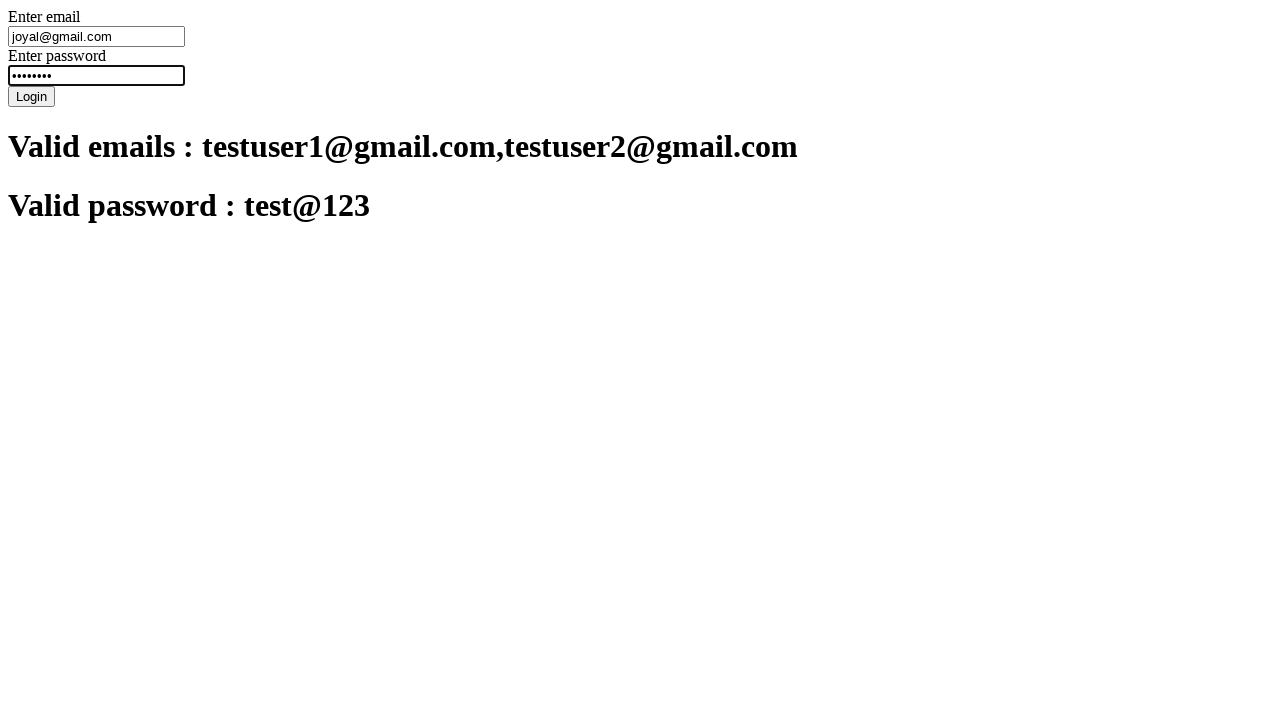

Clicked submit button to submit login form at (32, 96) on xpath=/html/body/div/form/button
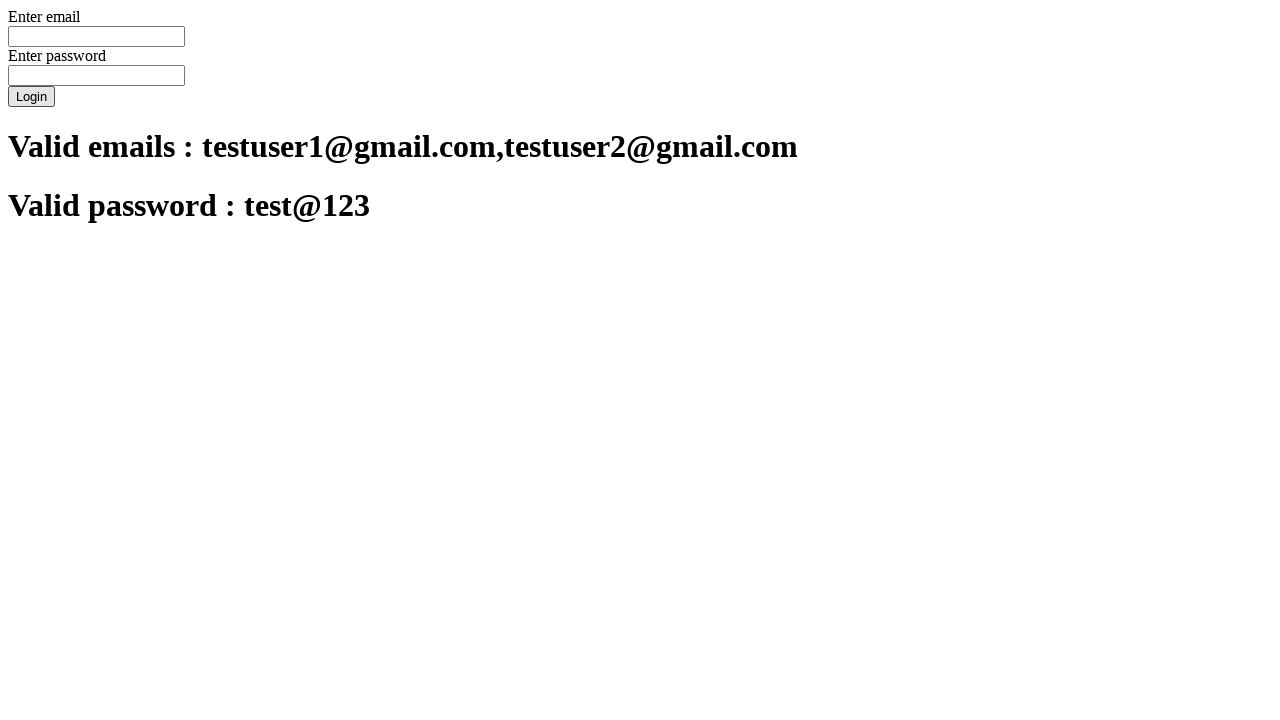

Waited 500ms for success alert to appear
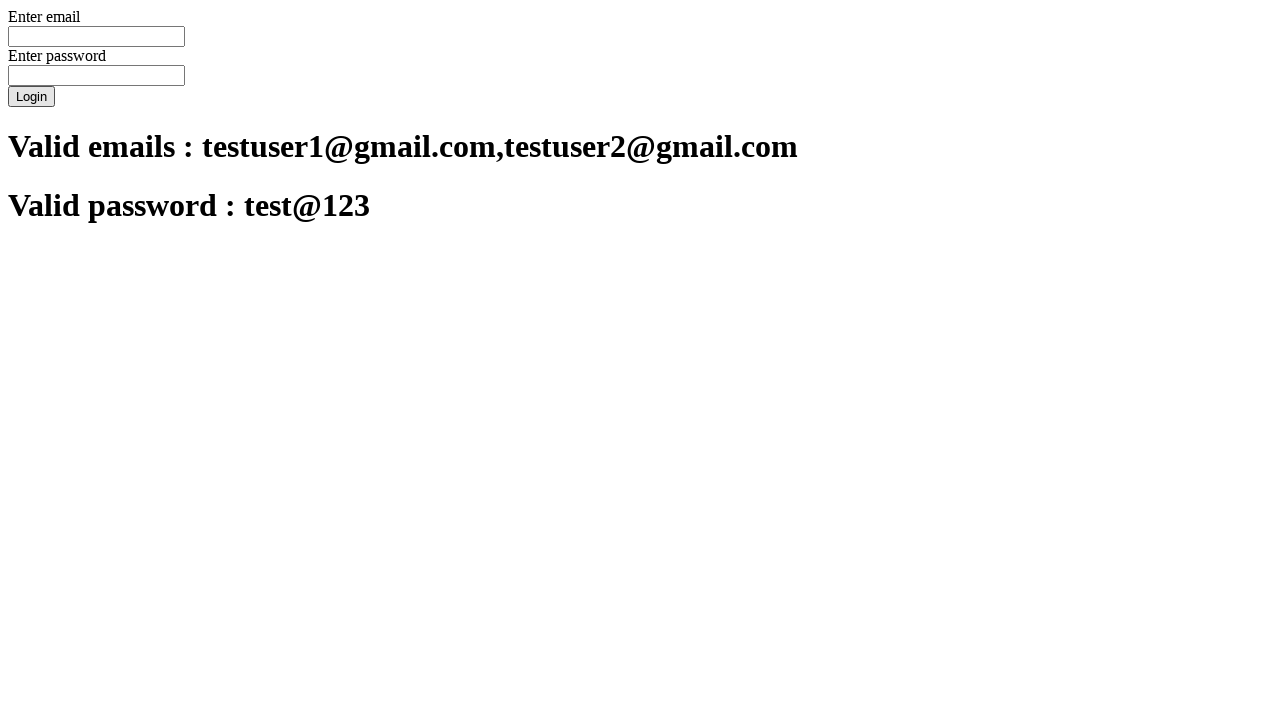

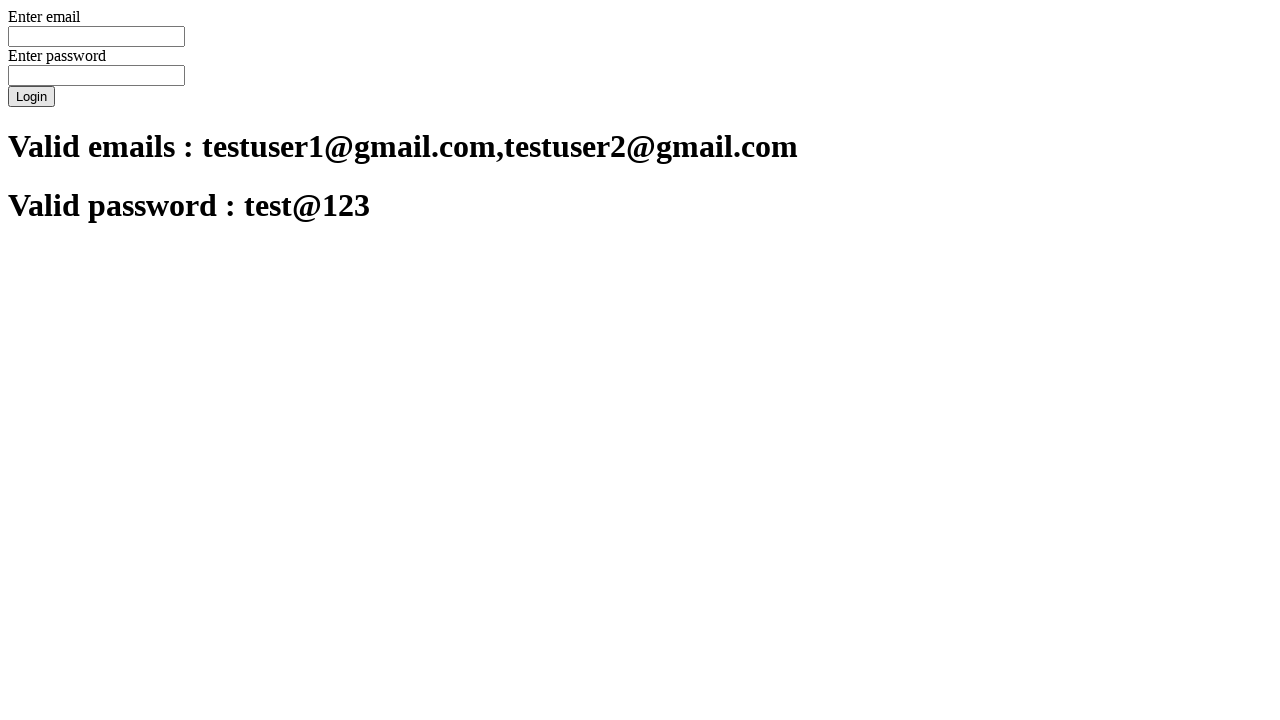